Navigates to a GitHub user profile page and waits for it to fully load

Starting URL: https://github.com/MaThanMiThun1999

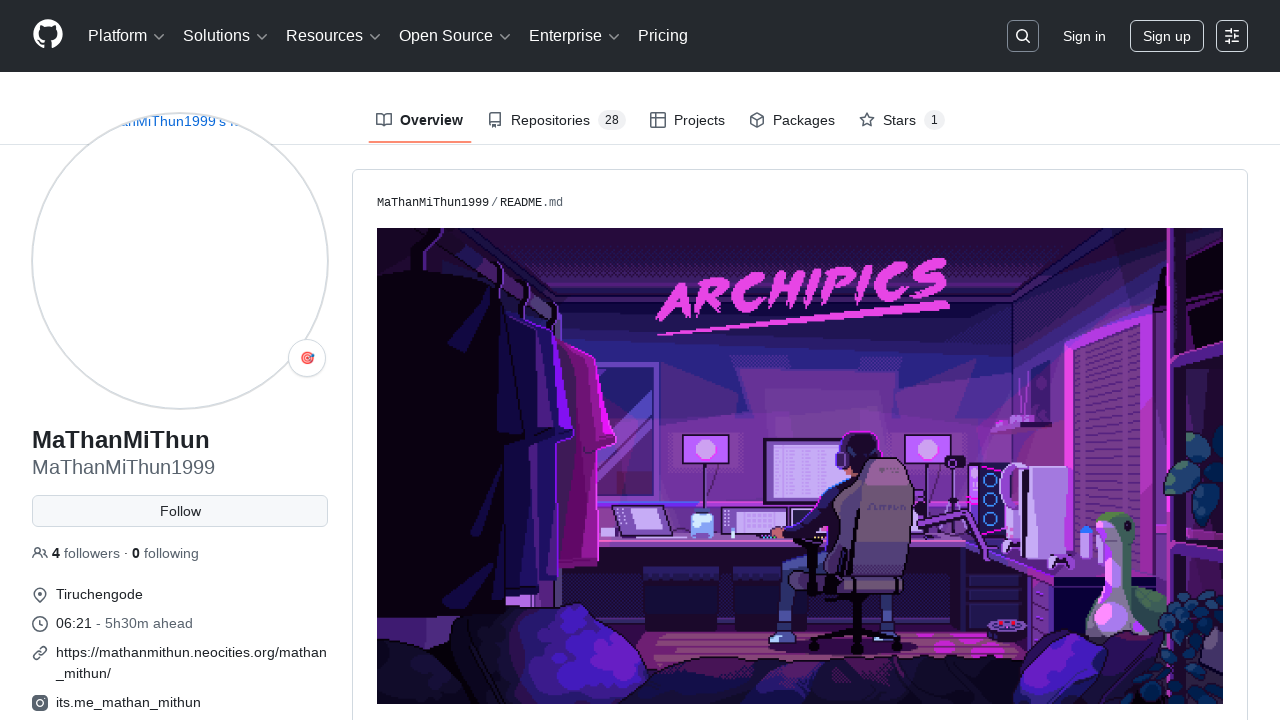

Navigated to GitHub user profile page: https://github.com/MaThanMiThun1999
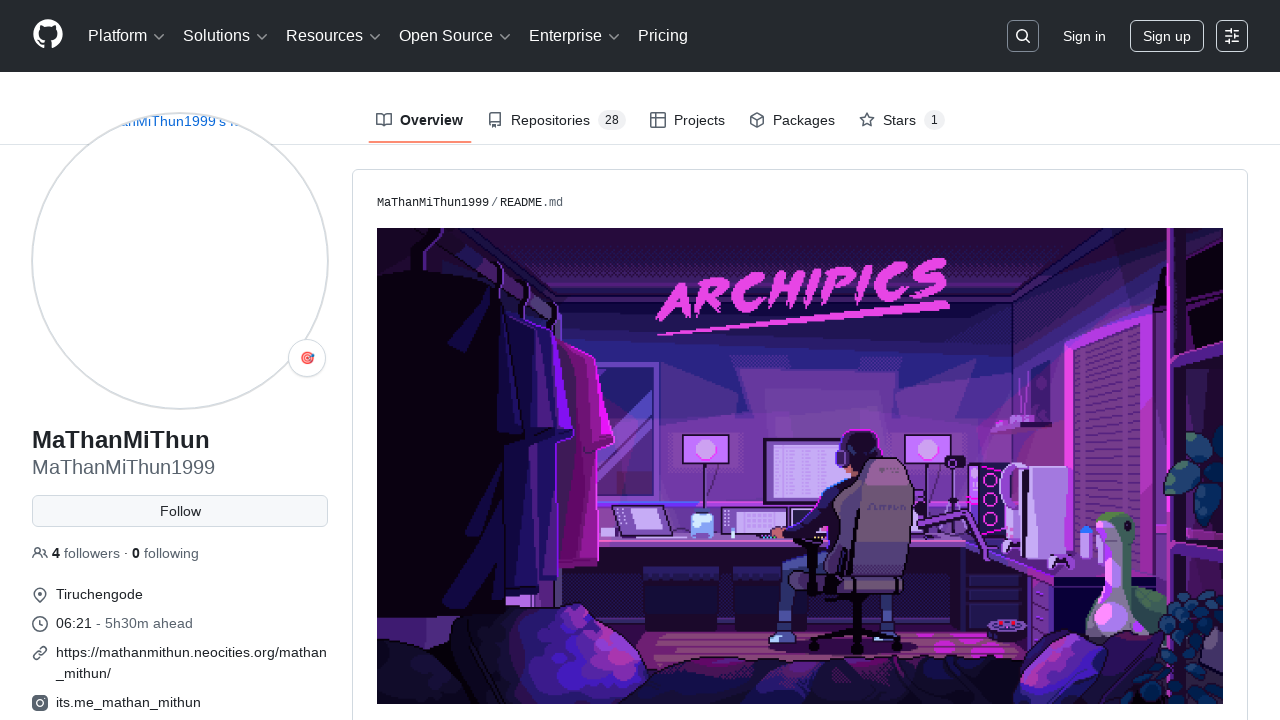

Waited for page to reach networkidle state
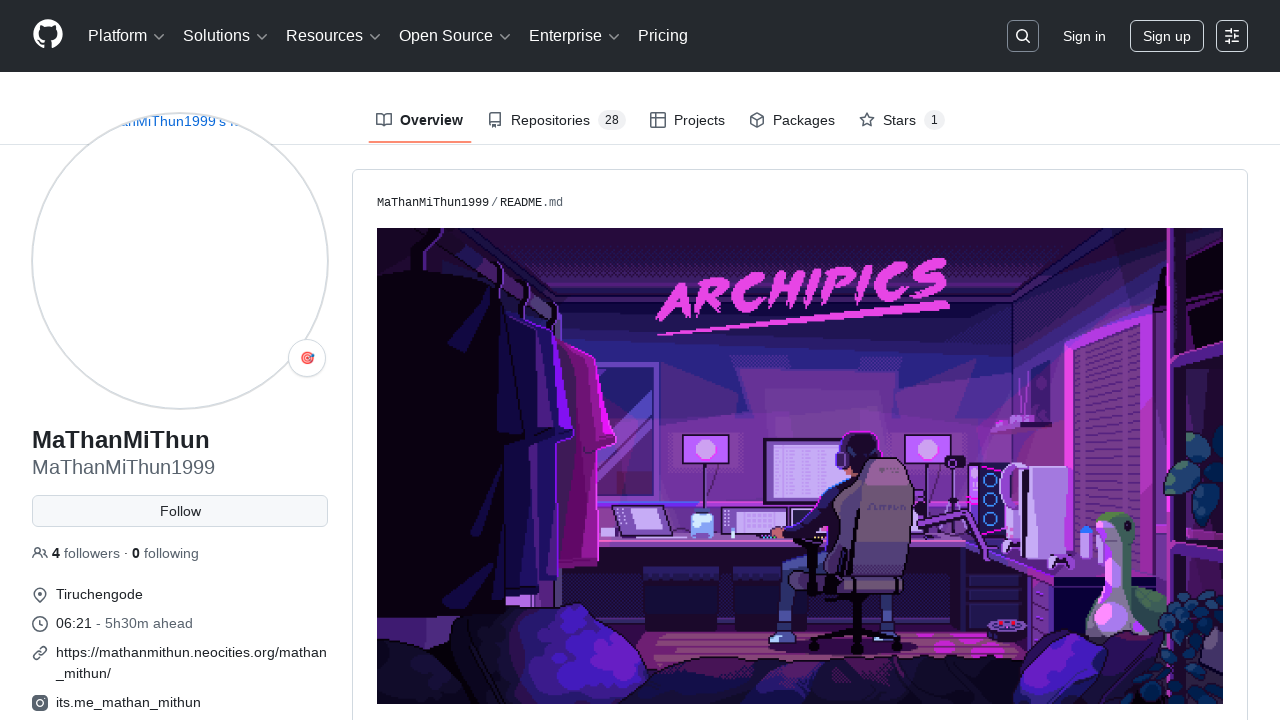

Profile content loaded - Person schema element is visible
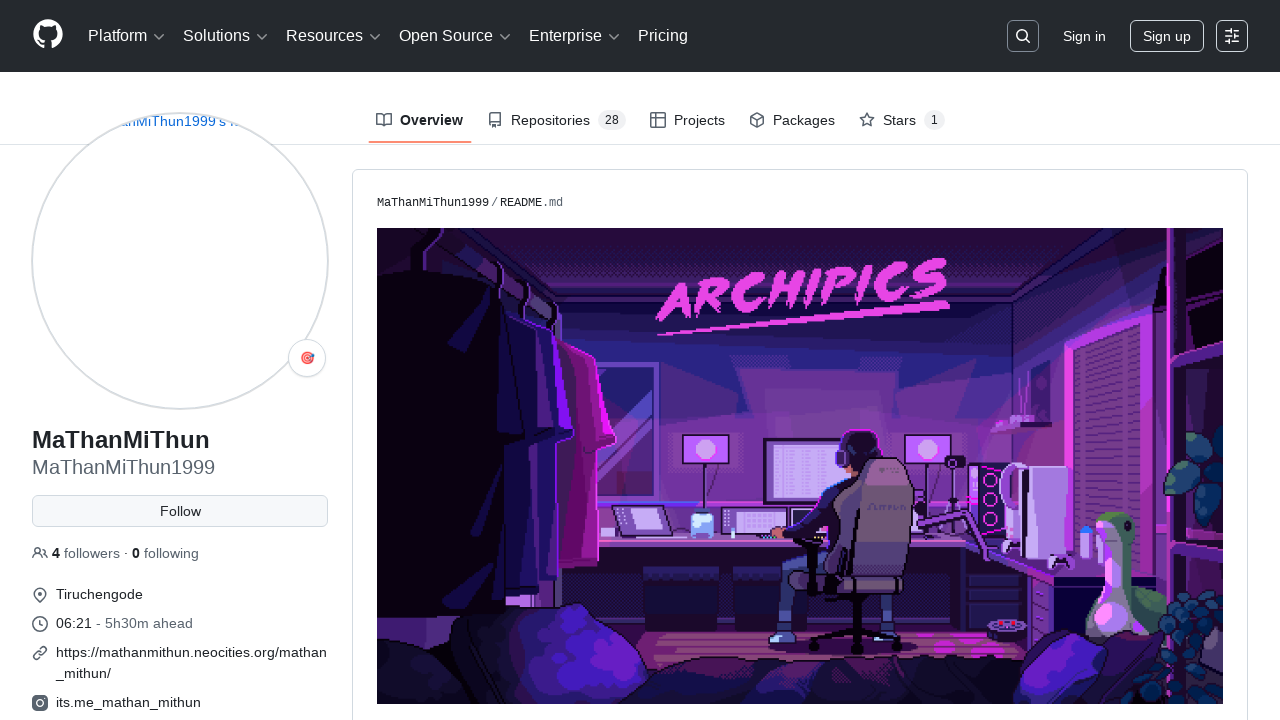

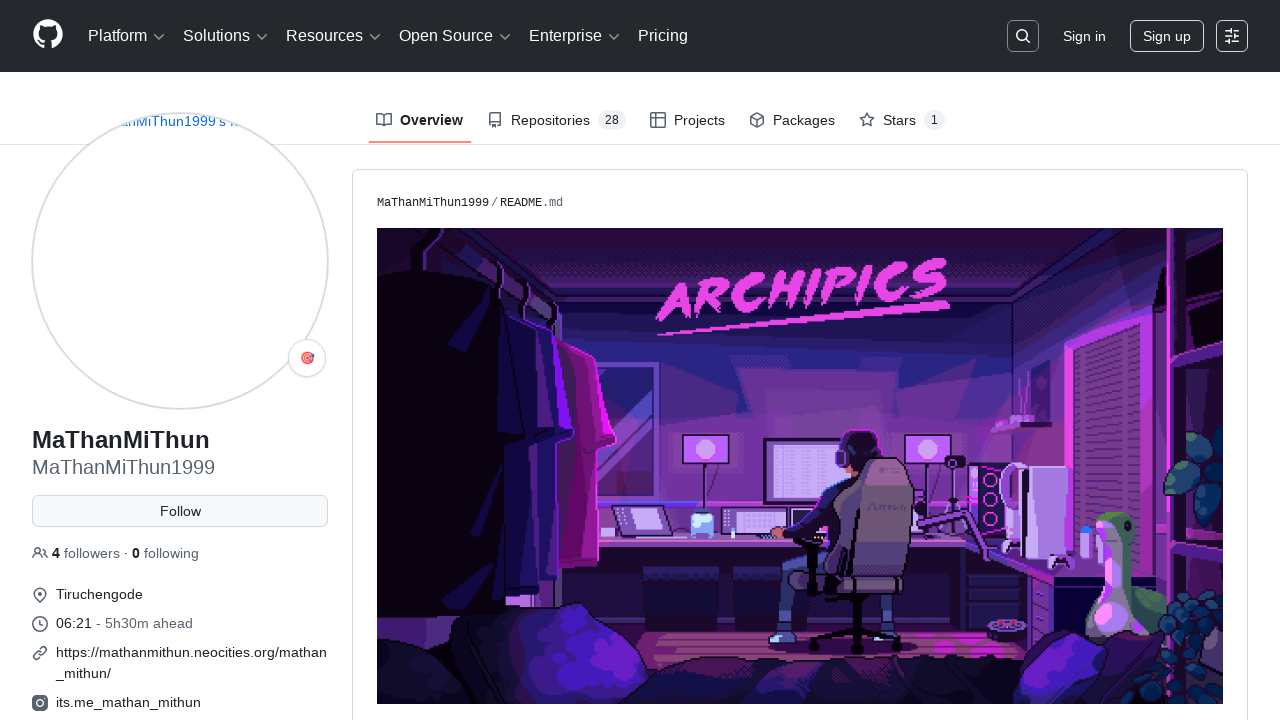